Tests radio button handling by clicking through multiple radio buttons on a practice automation page, verifying they can be selected individually and iterating through all radio buttons in a group.

Starting URL: https://rahulshettyacademy.com/AutomationPractice/

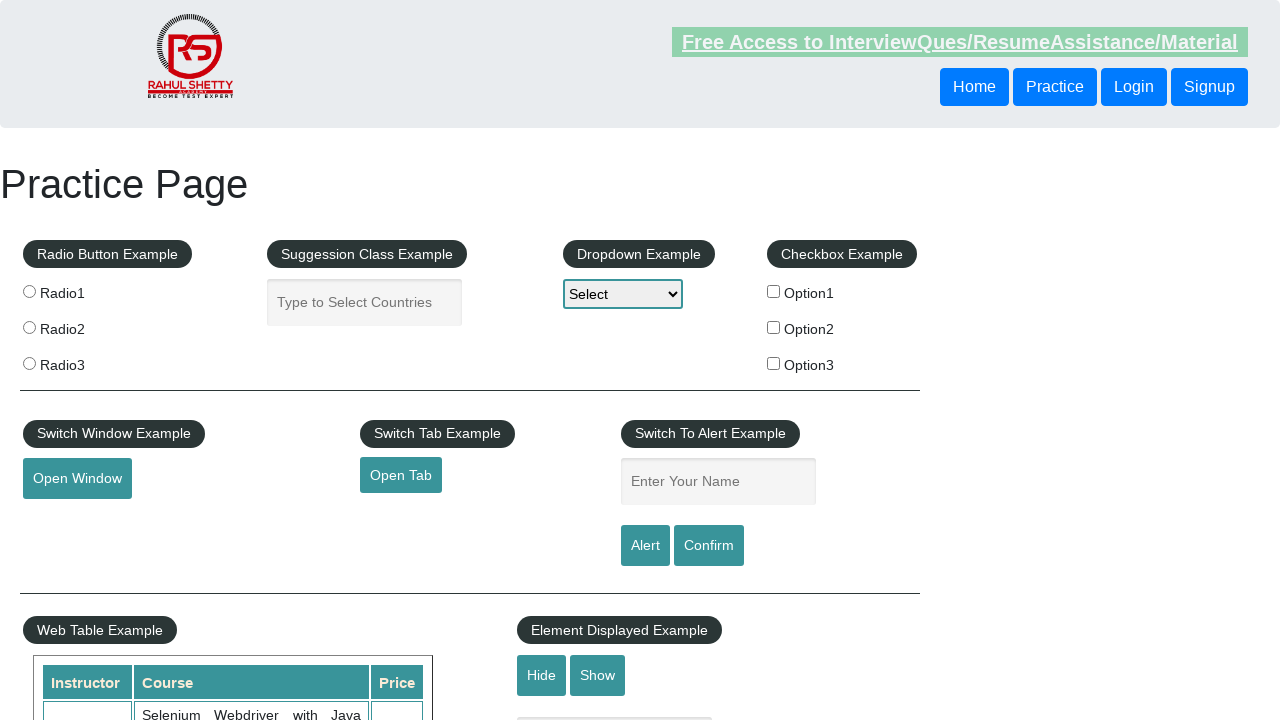

Clicked radio button 1 at (29, 291) on input[value='radio1']
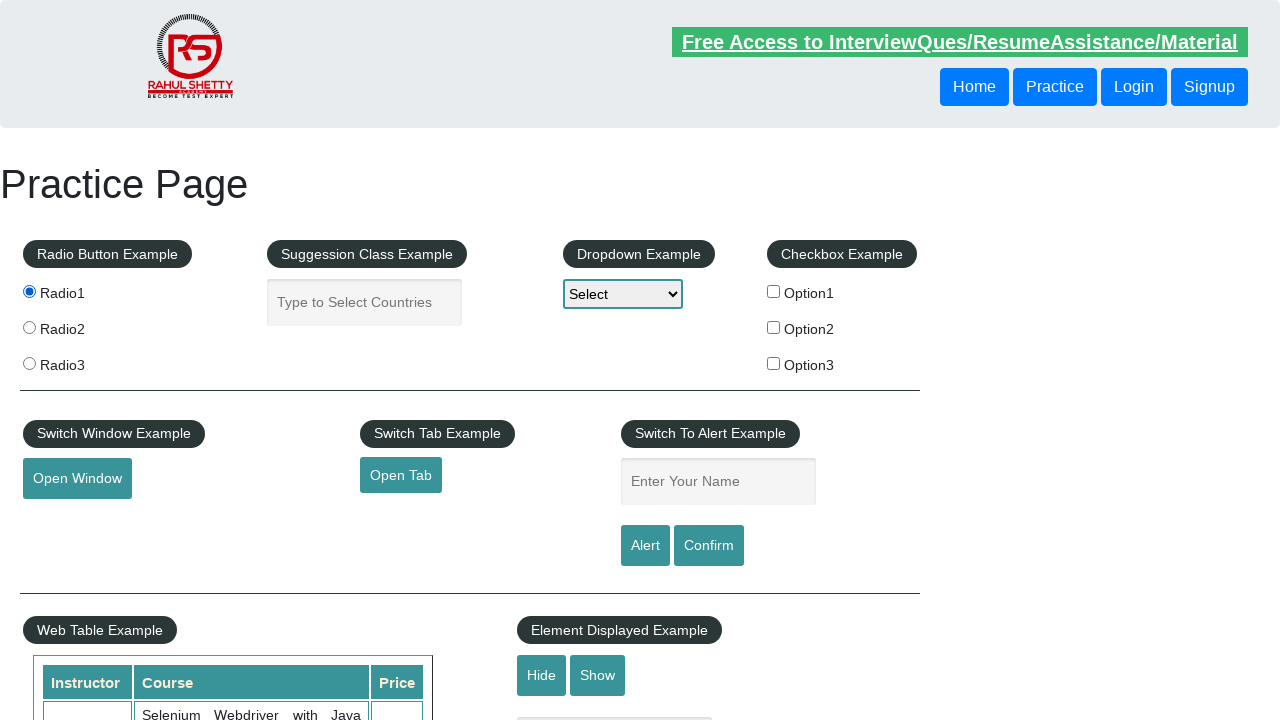

Clicked radio button 2 at (29, 327) on input[value='radio2']
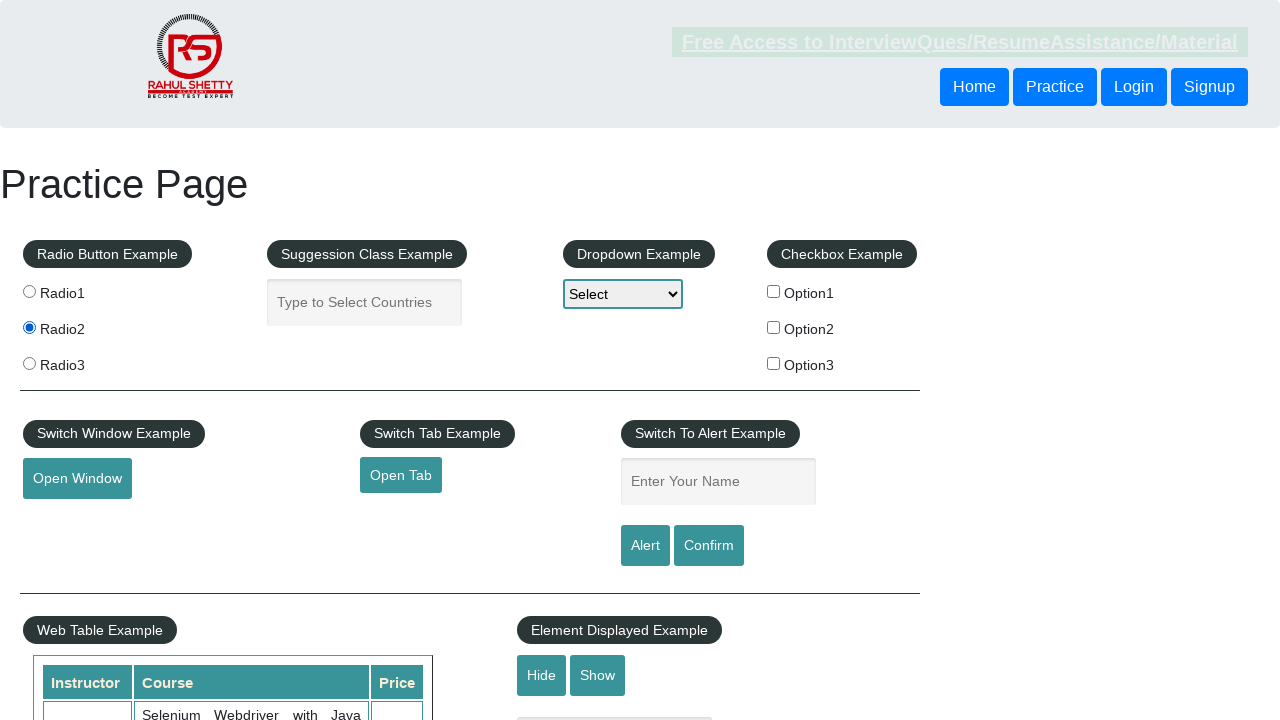

Clicked radio button 3 at (29, 363) on input[value='radio3']
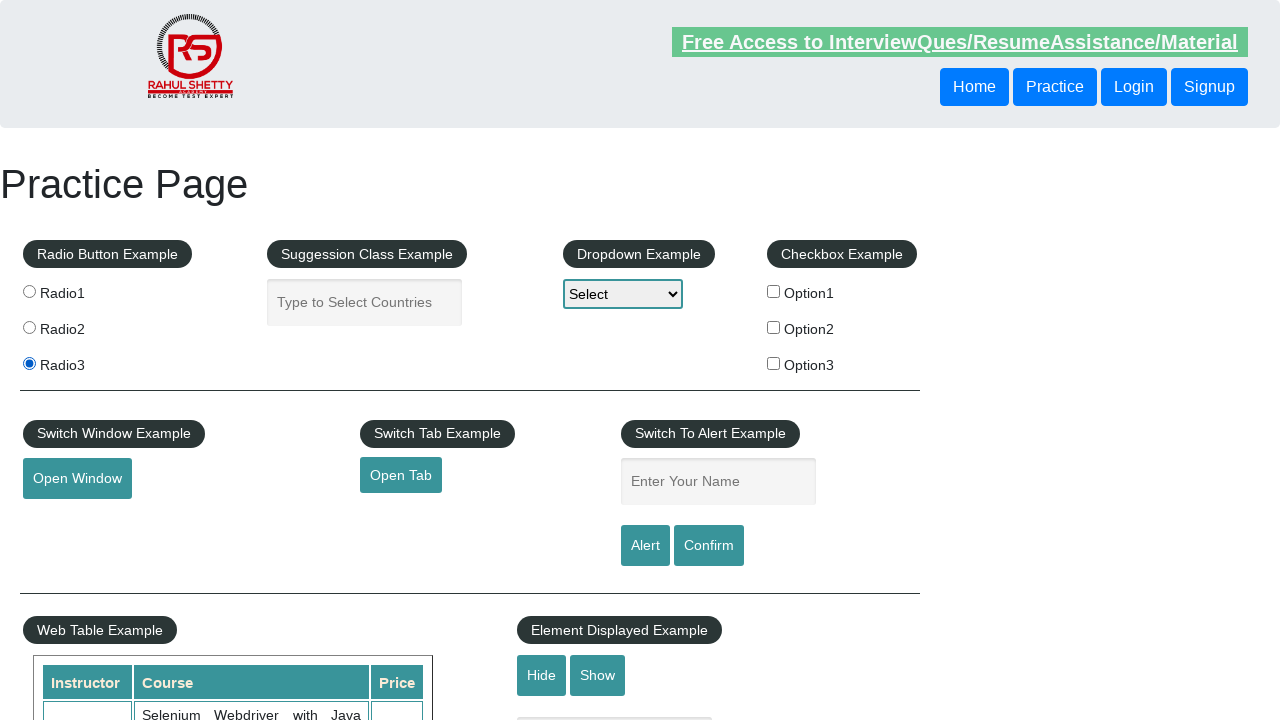

Located all radio buttons in the group
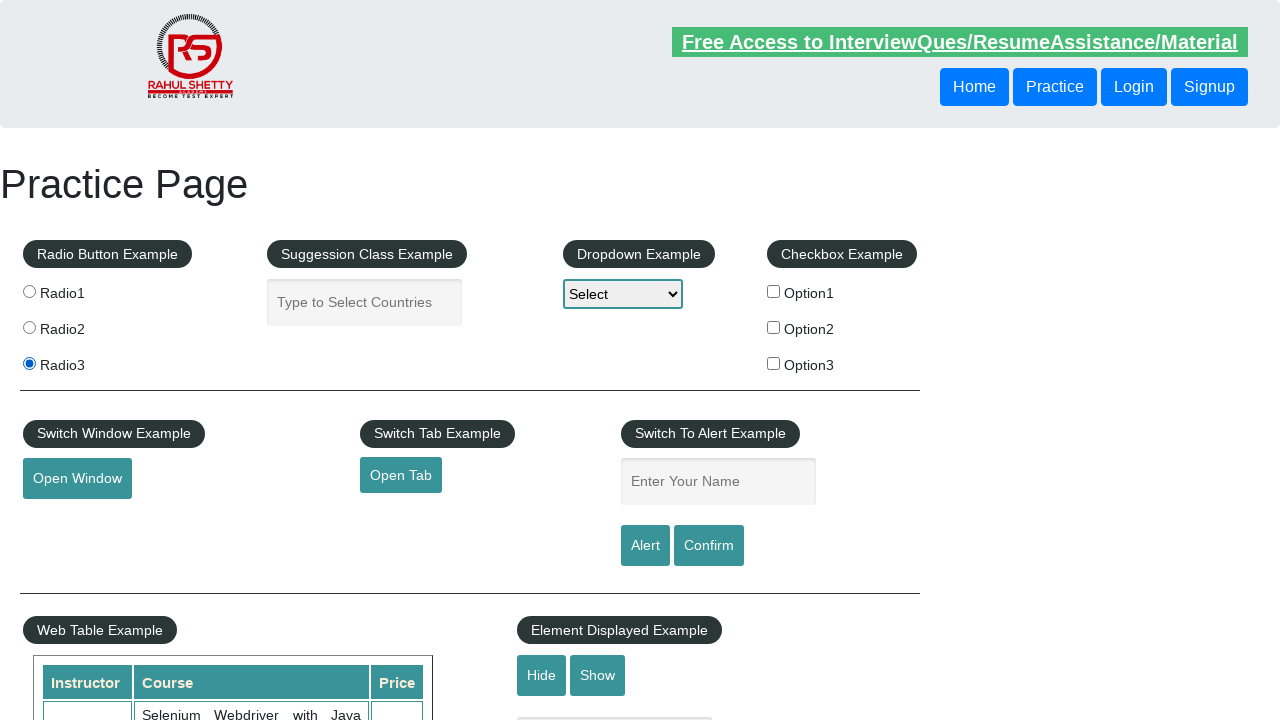

Found 3 radio buttons in total
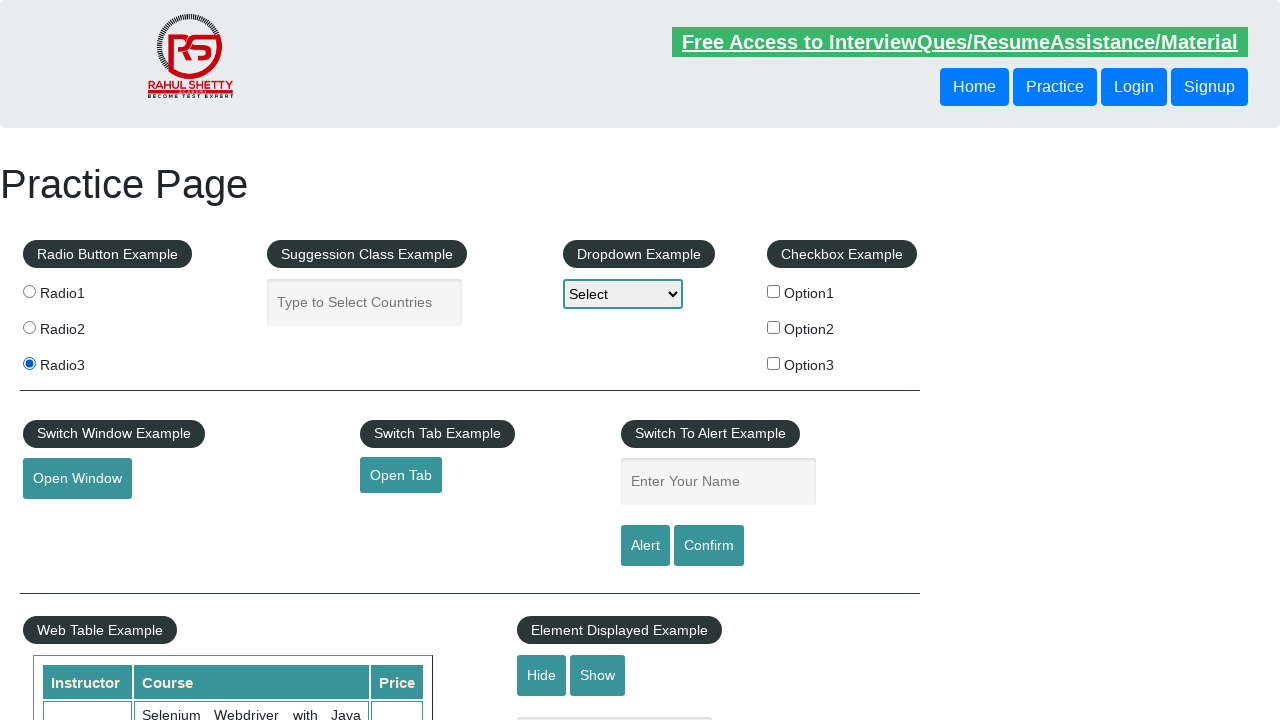

Clicked radio button at index 0 at (29, 291) on input[name='radioButton'] >> nth=0
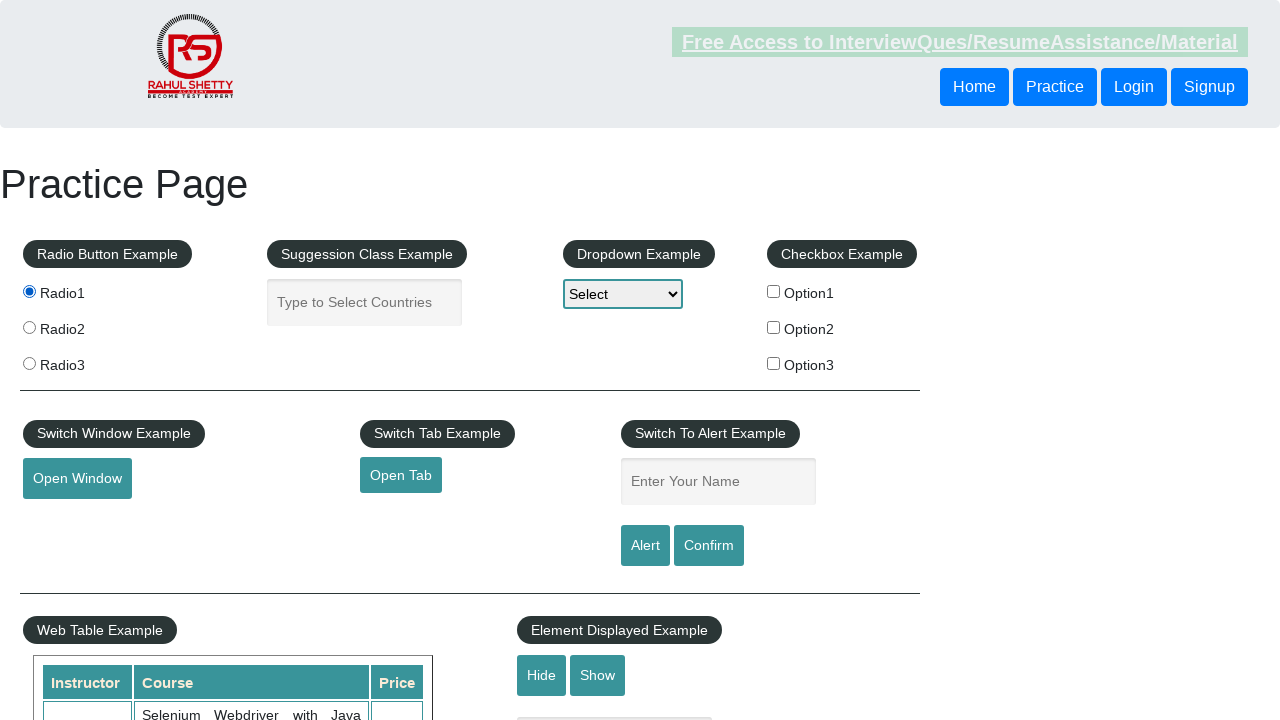

Clicked radio button at index 1 at (29, 327) on input[name='radioButton'] >> nth=1
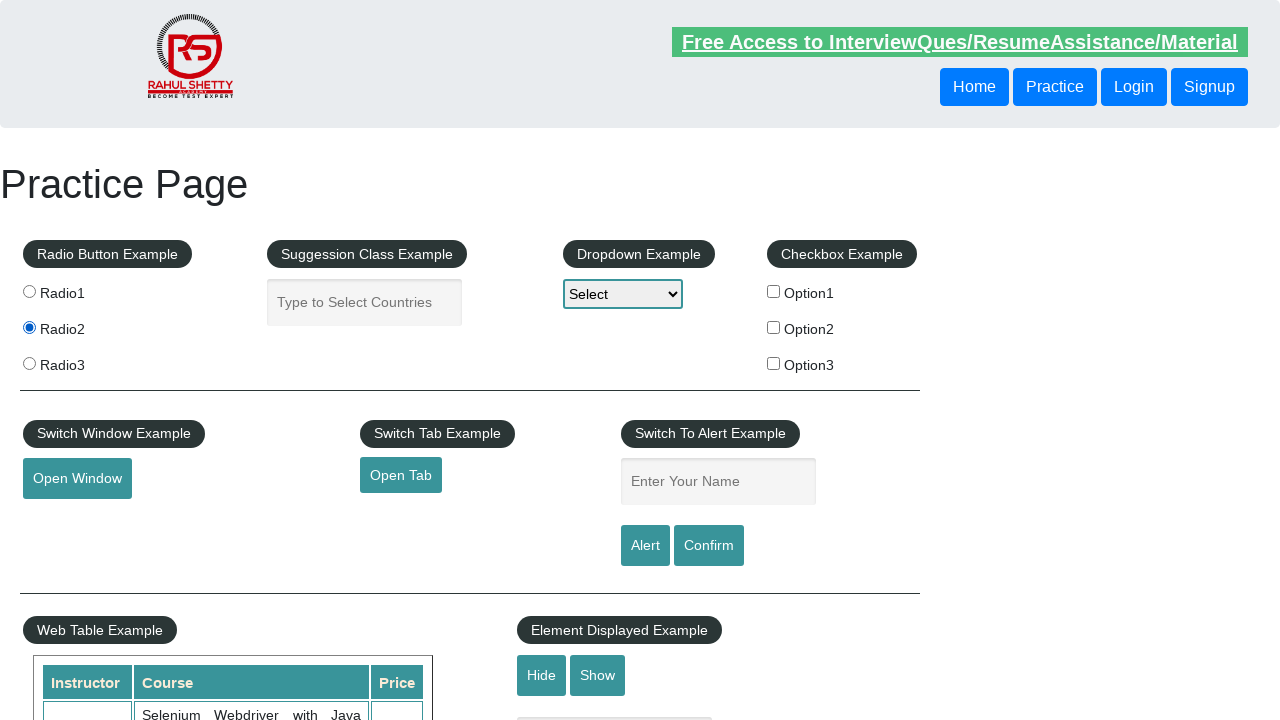

Clicked radio button at index 2 at (29, 363) on input[name='radioButton'] >> nth=2
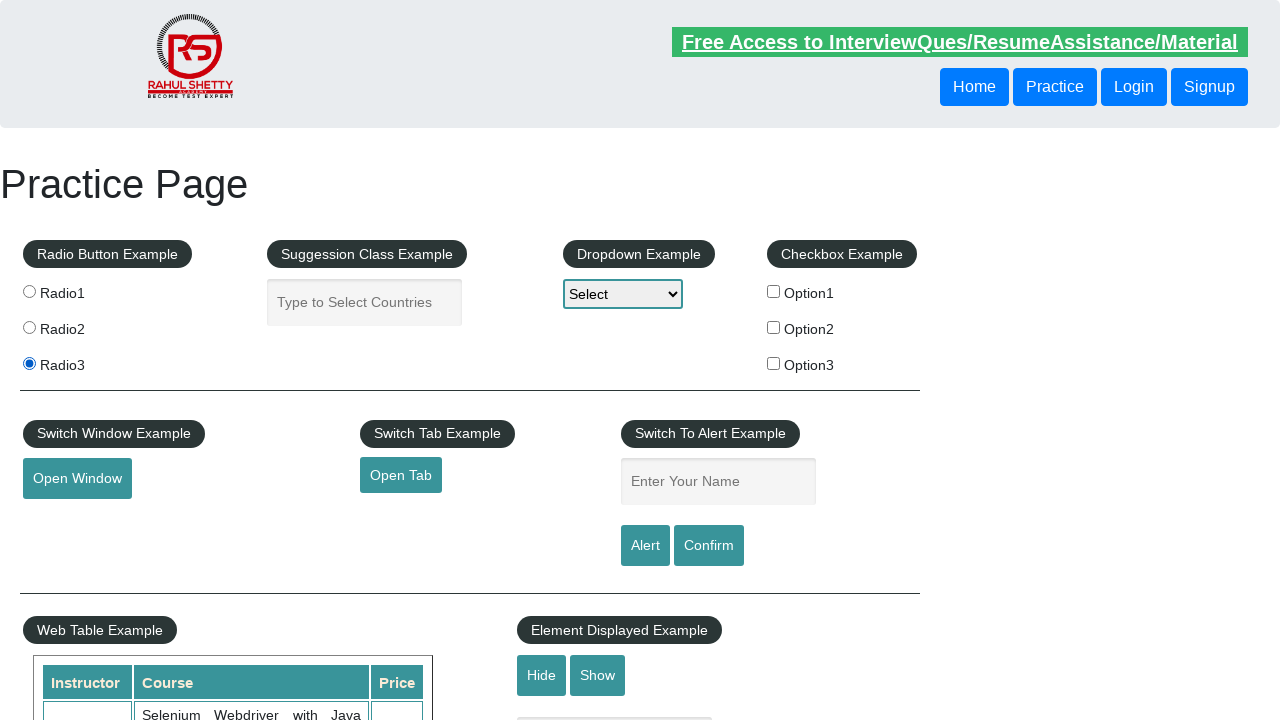

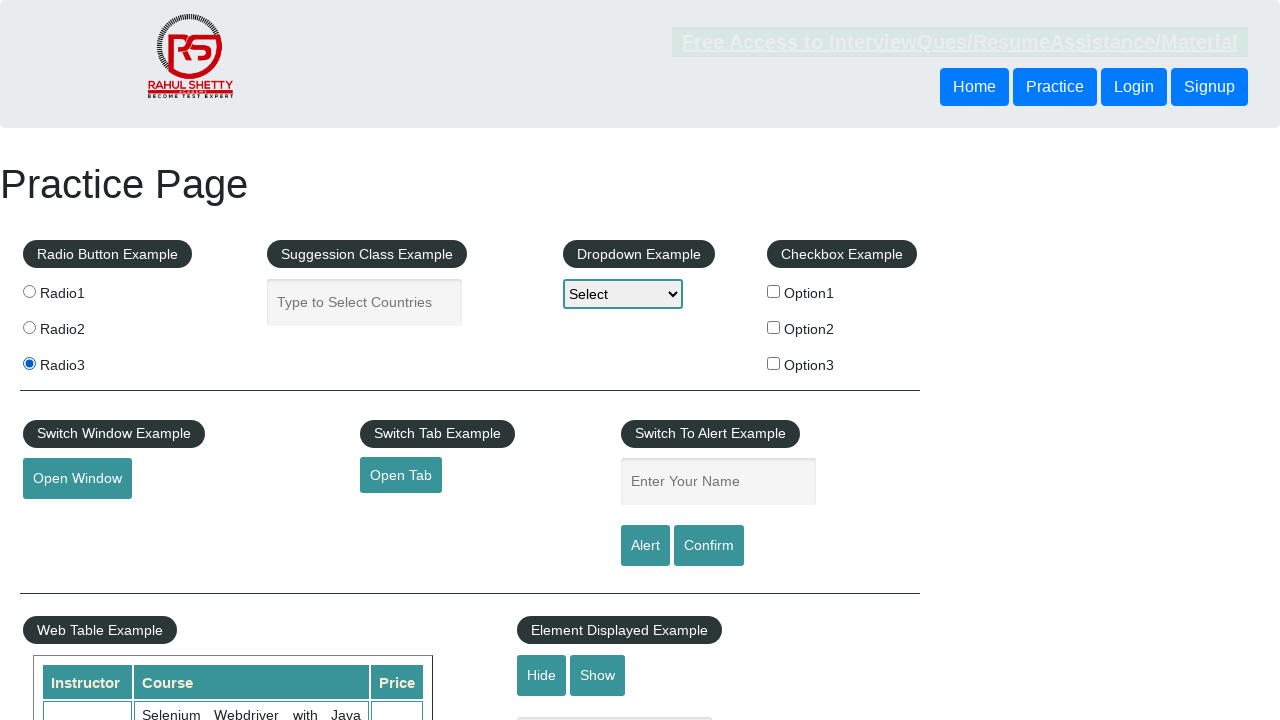